Verifies sports from an enum list appear correctly in the Popular Events section based on their expected state

Starting URL: https://www.marathonbet.ru/su/

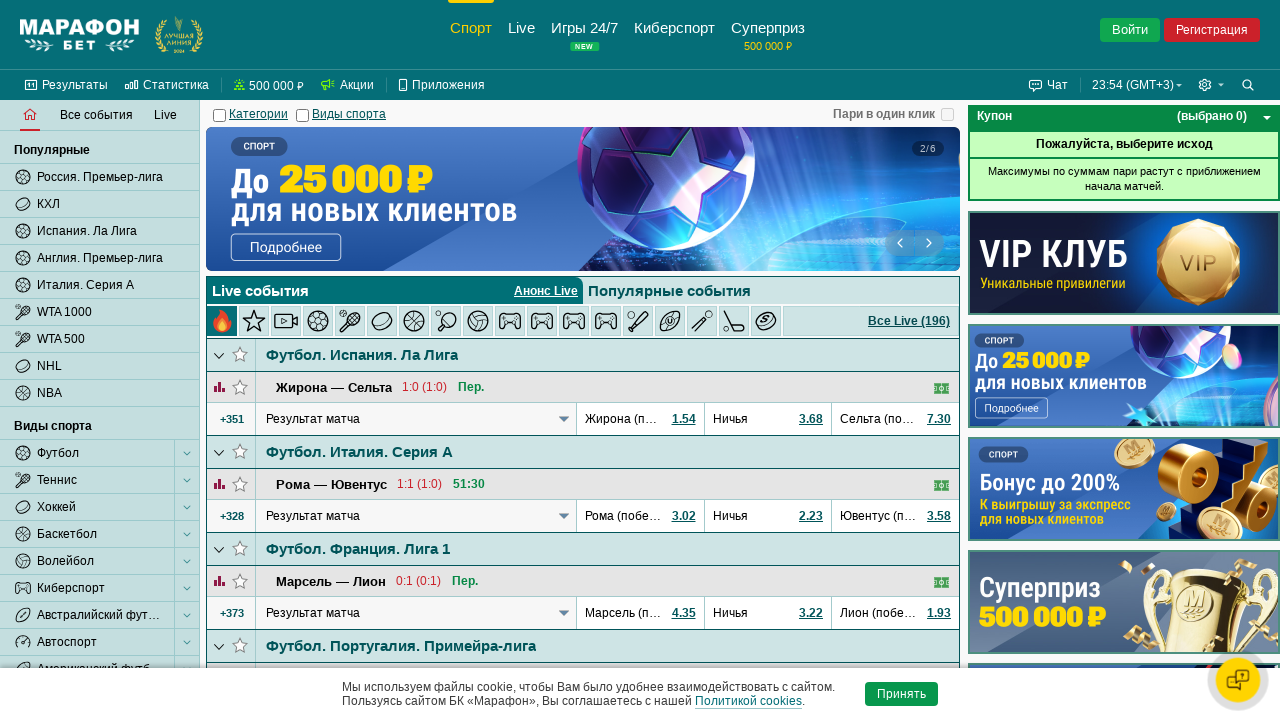

Waited for 'Популярные' (Popular) section to load
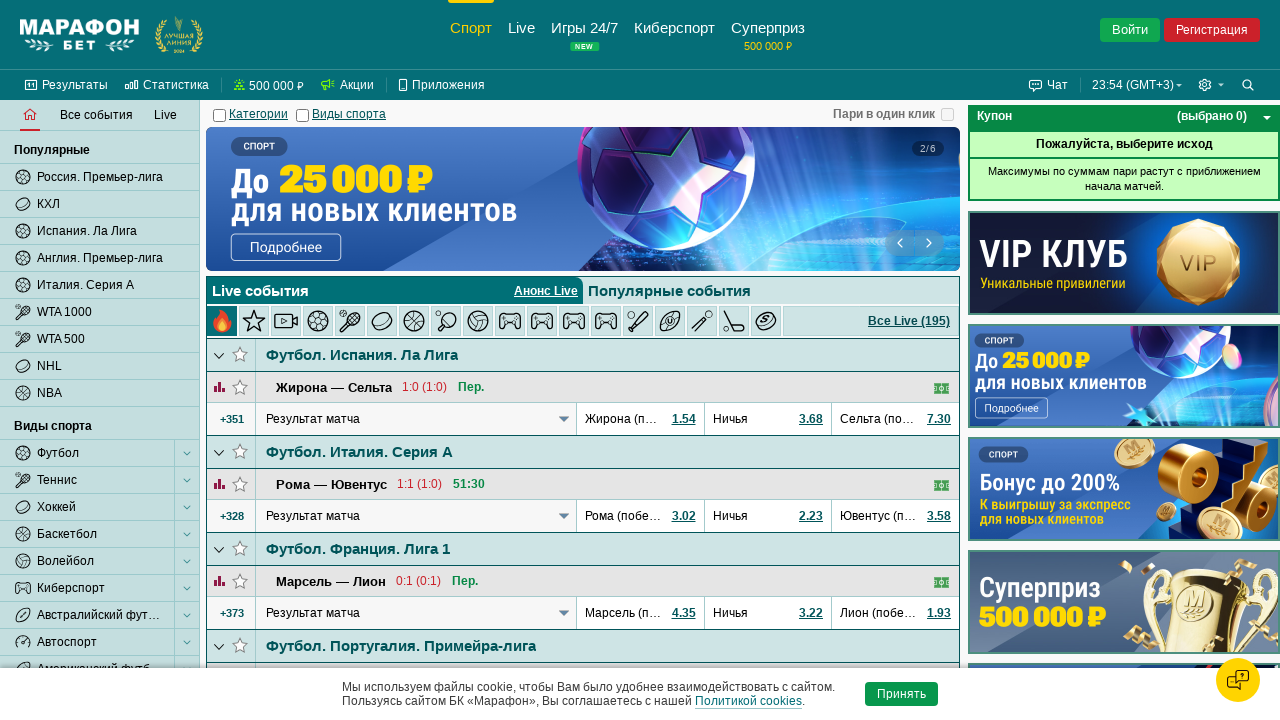

Located the Popular section parent element
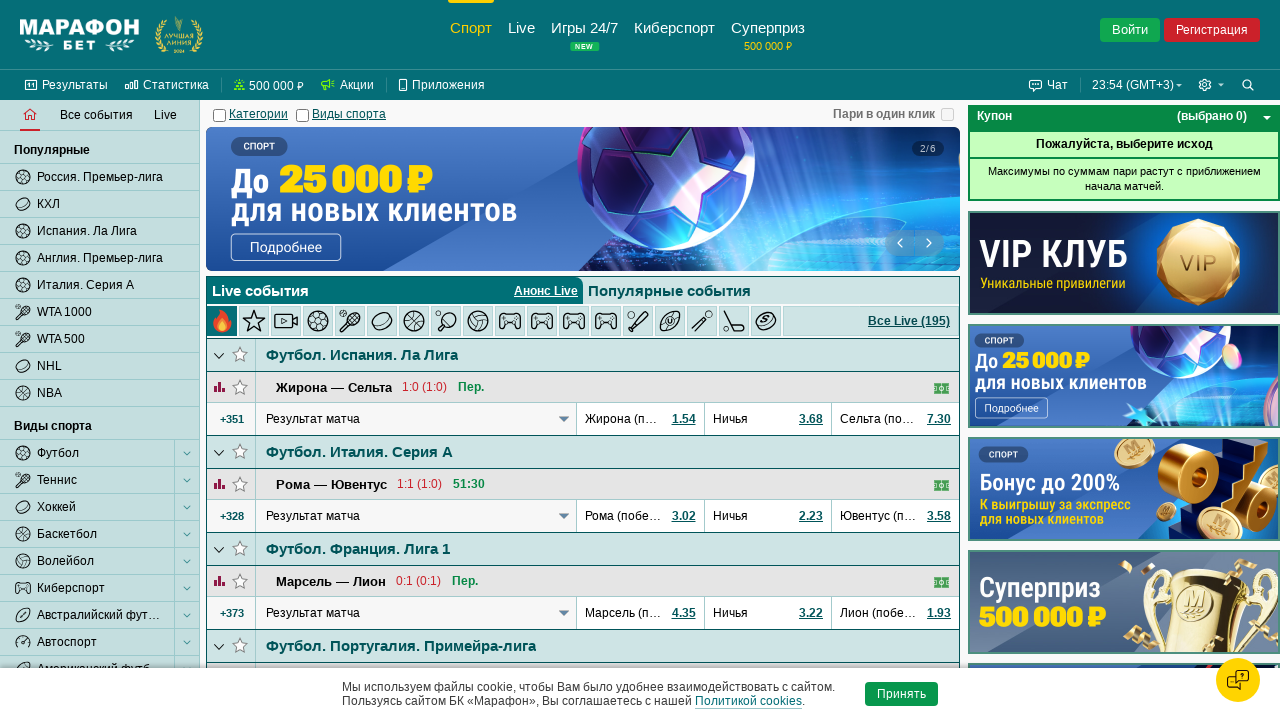

Verified КХЛ is visible in Popular events section (expected state: true)
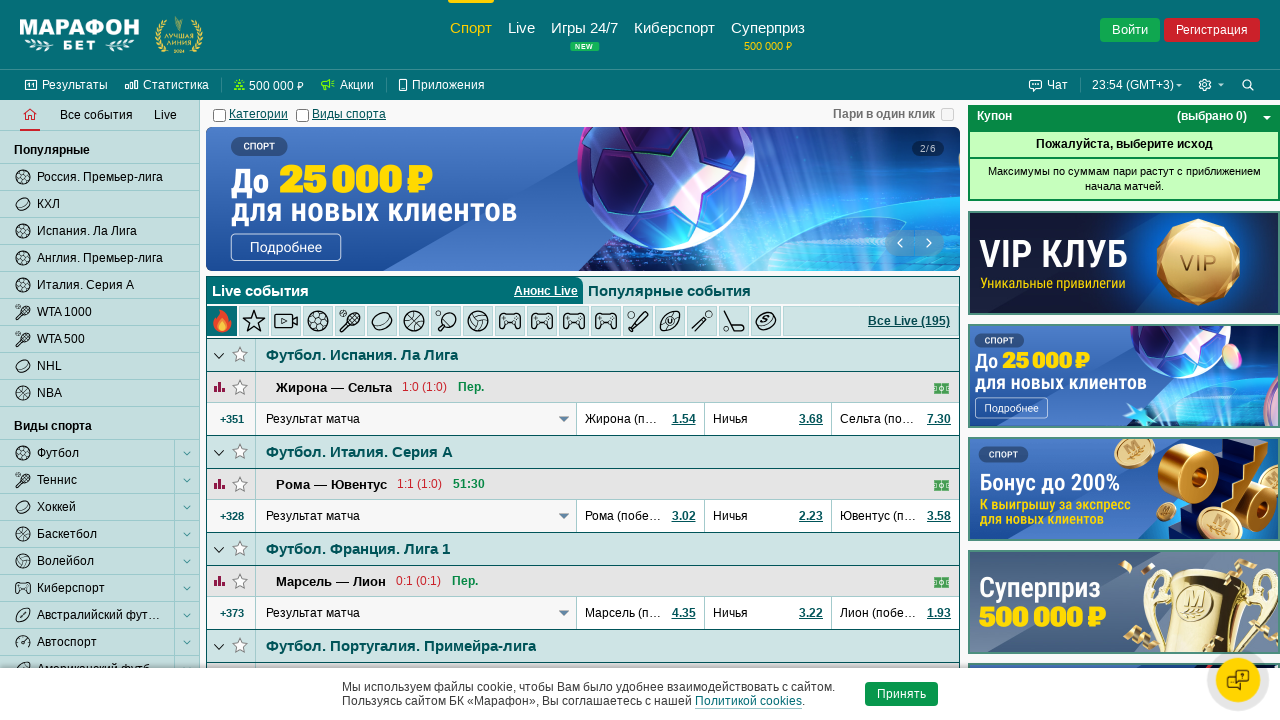

Verified Теннис is not visible in Popular events section (expected state: false)
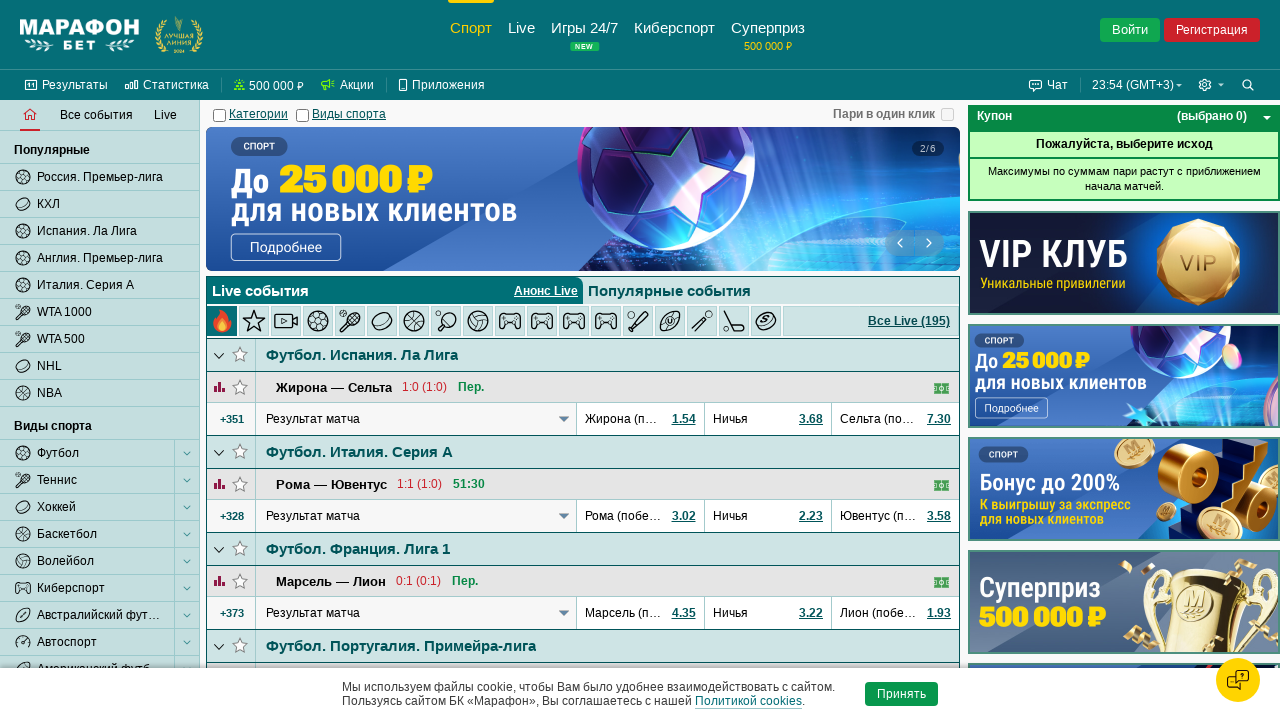

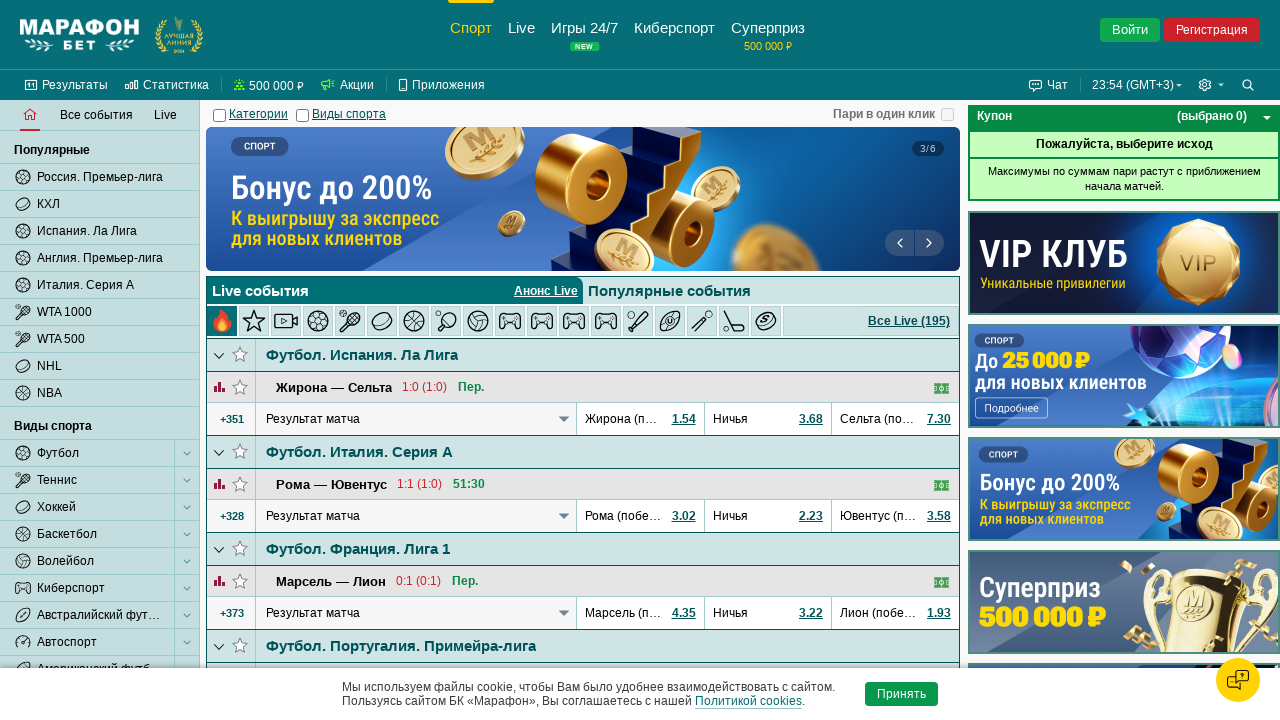